Tests the feedback form submission by filling in all required fields and clicking submit, then verifying the success message appears.

Starting URL: http://zero.webappsecurity.com/index.html

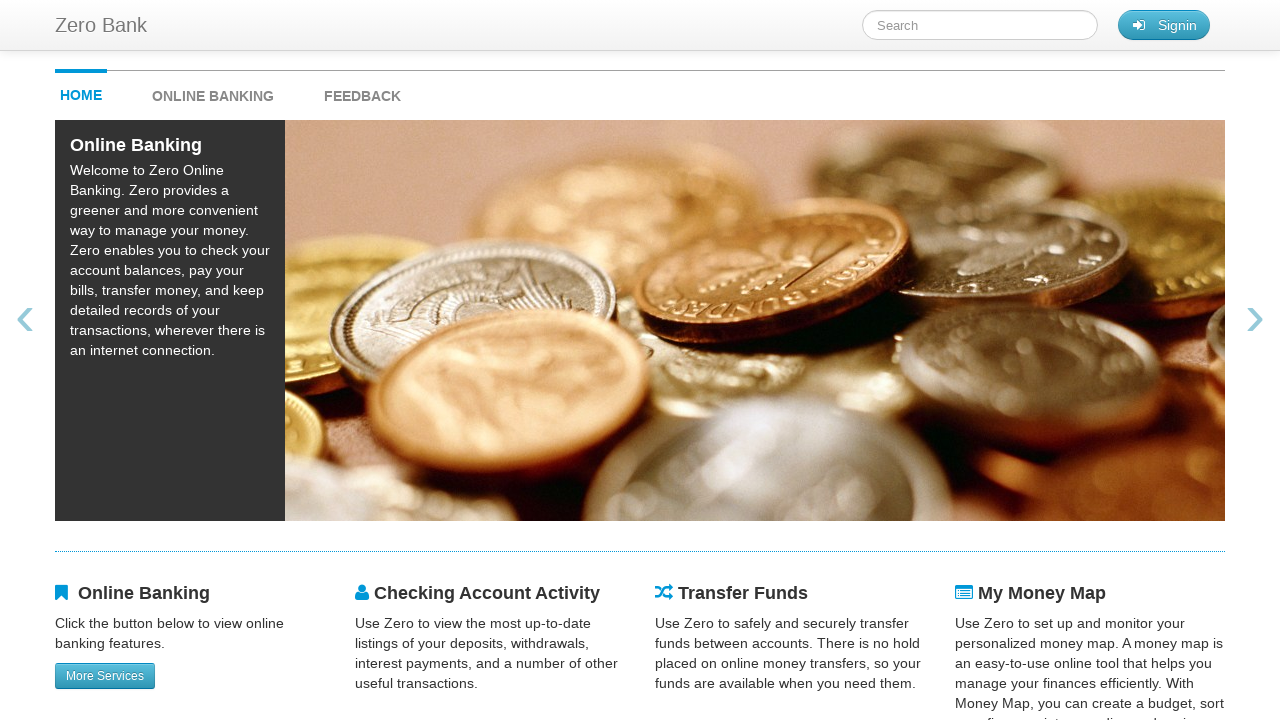

Clicked feedback link to navigate to feedback form at (362, 91) on #feedback
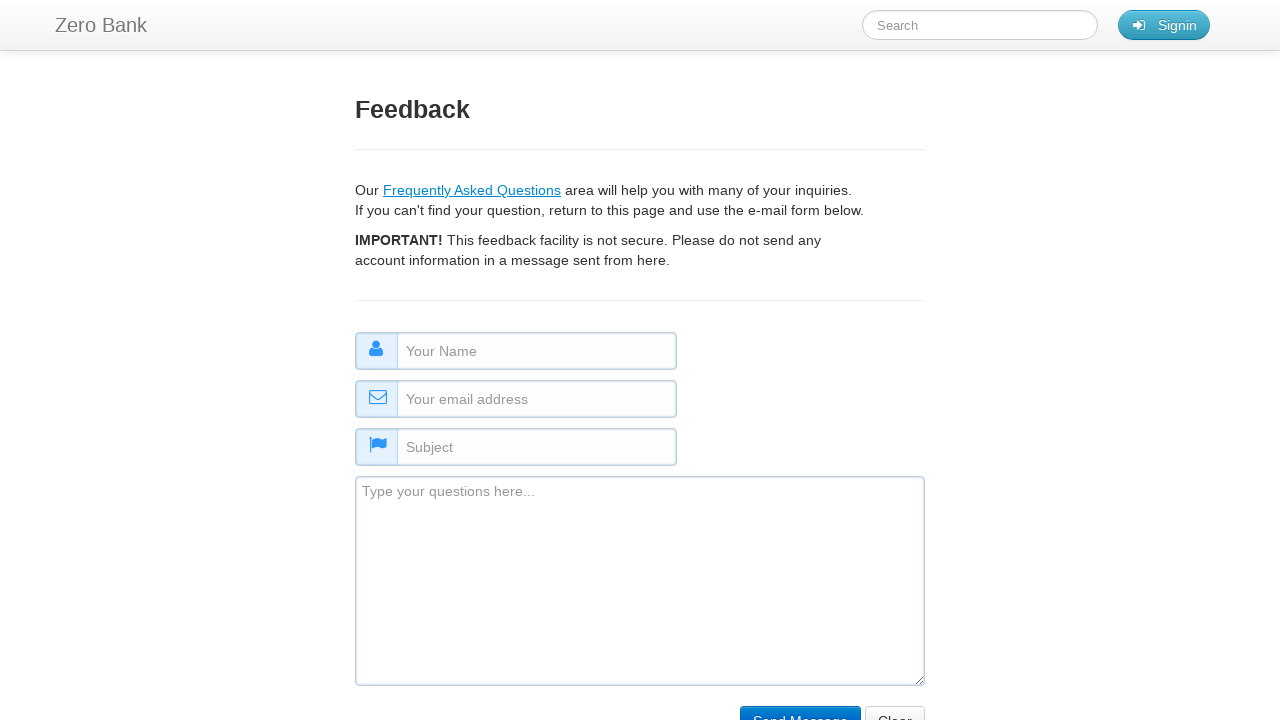

Filled name field with 'User' on #name
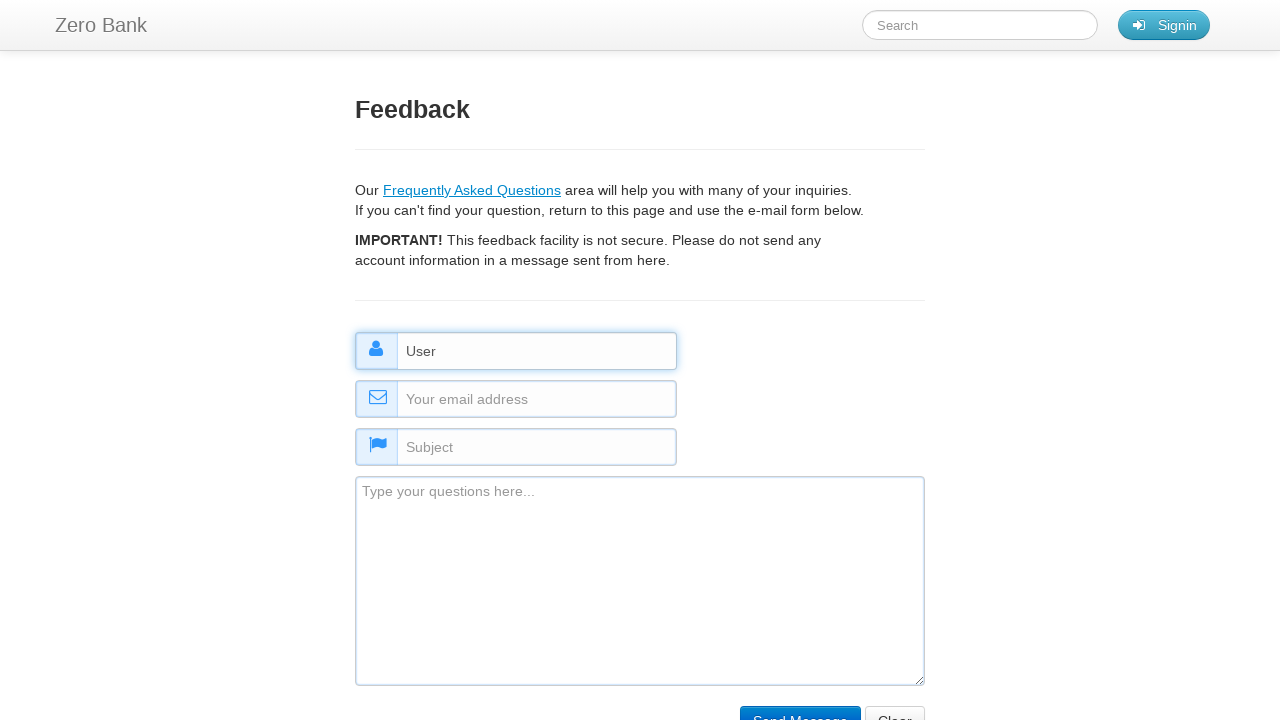

Filled email field with 'testsautomation7@gmail.com' on #email
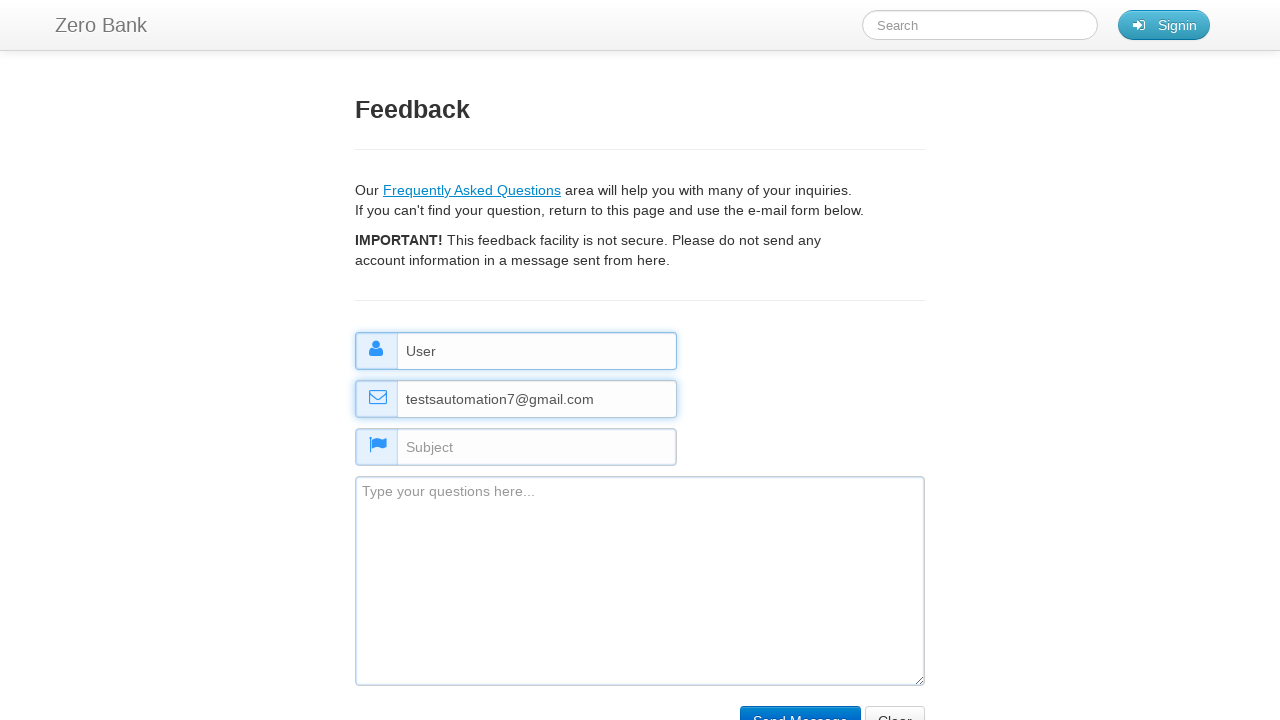

Filled subject field with 'Test subject' on #subject
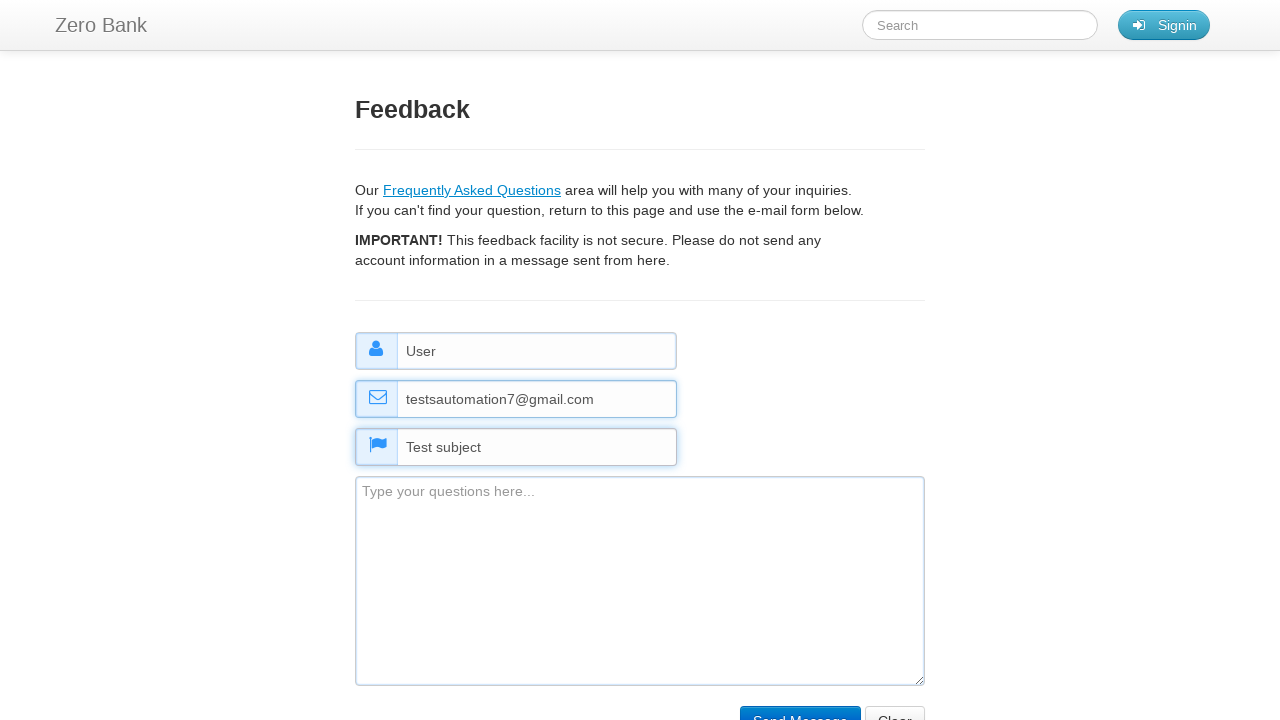

Filled comment field with 'Test comment' on #comment
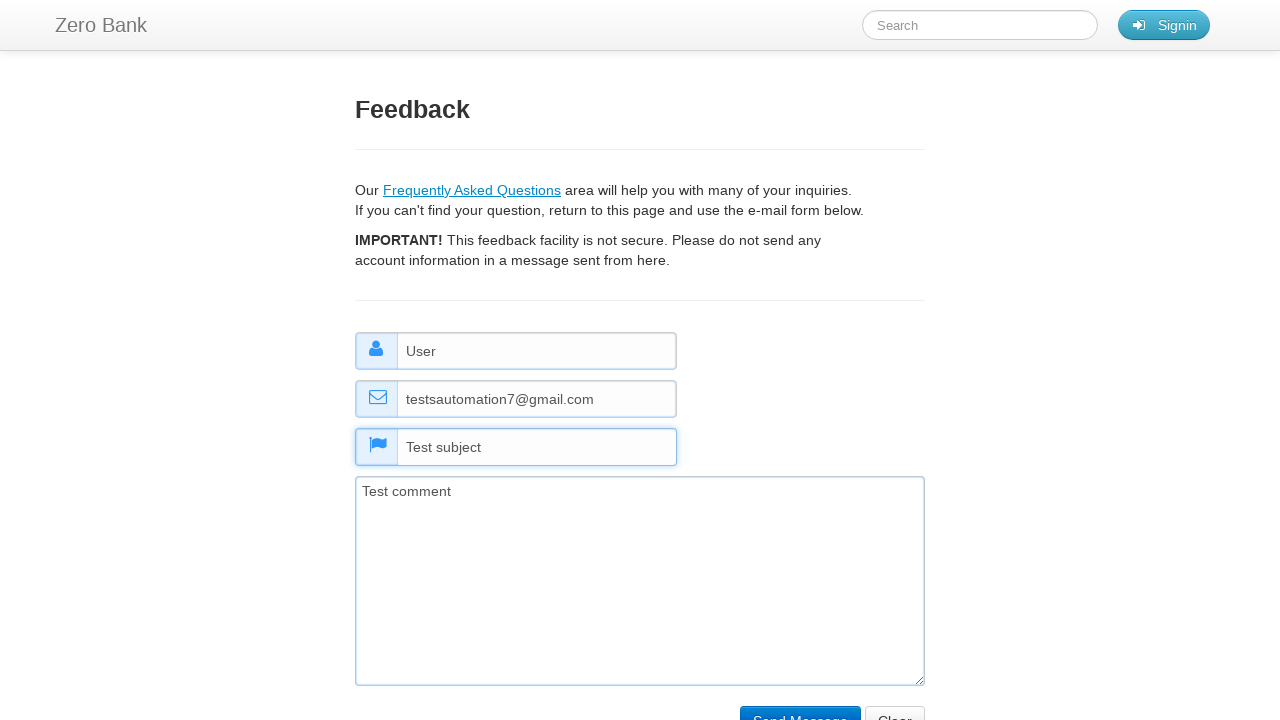

Clicked submit button to submit feedback form at (800, 705) on input[type='submit']
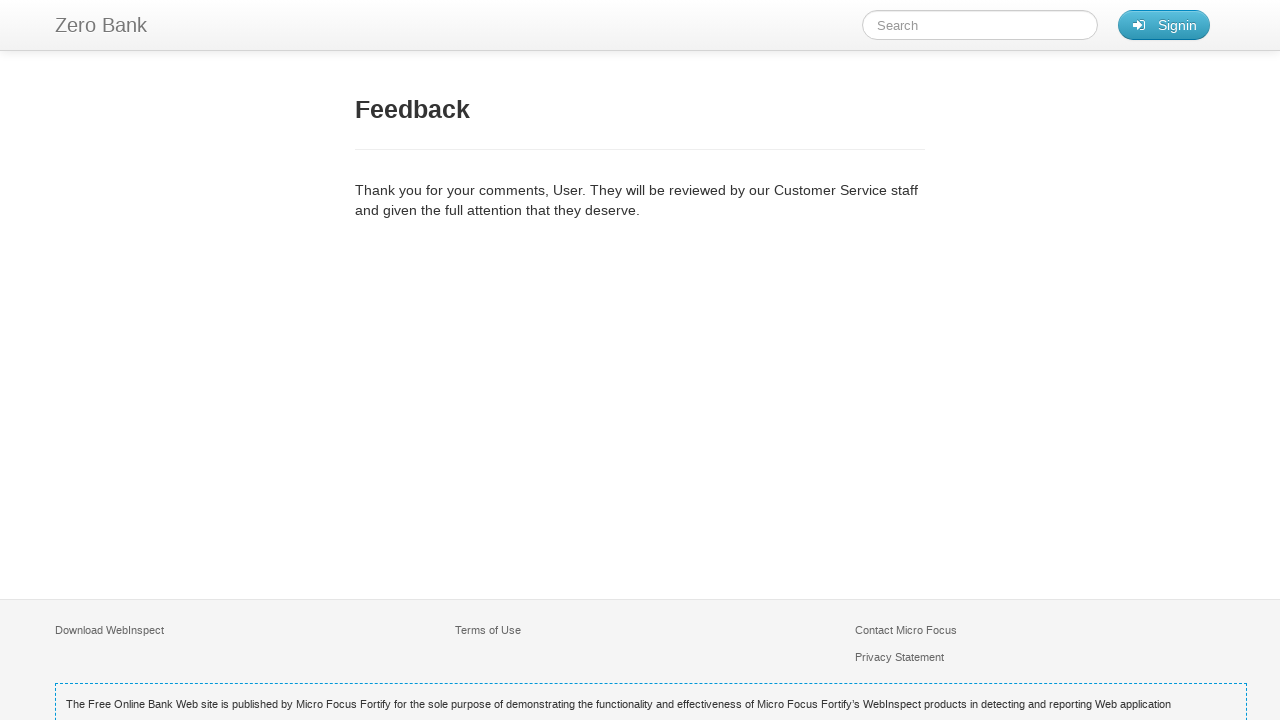

Feedback confirmation message appeared
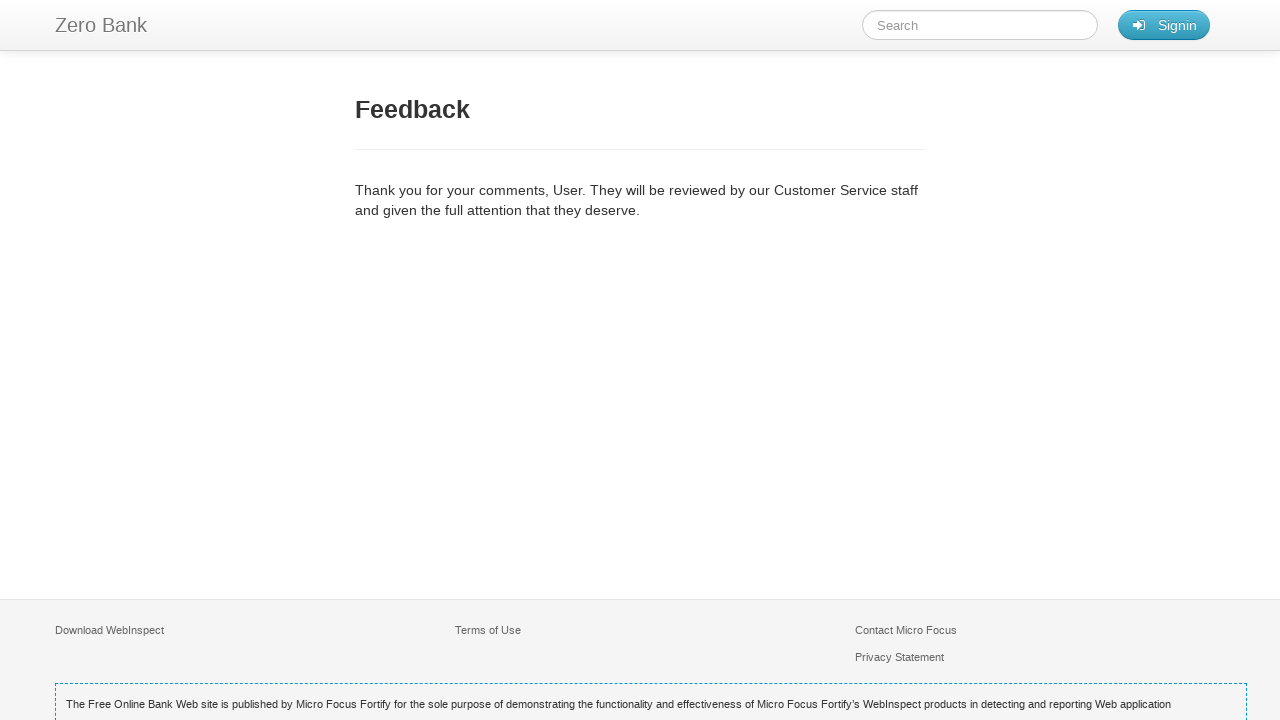

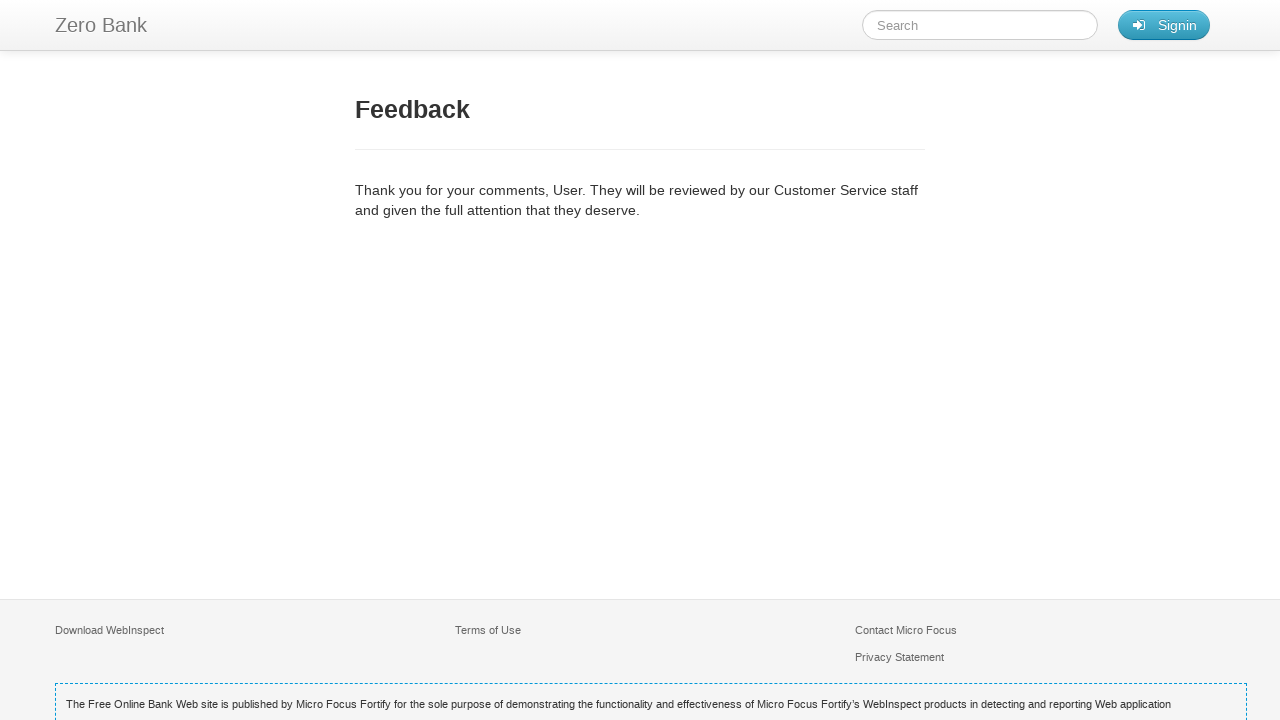